Tests table sorting by clicking on a column header, then navigates through pagination pages using the Next button to find a specific item ("Rice") in the table.

Starting URL: https://rahulshettyacademy.com/seleniumPractise/#/offers

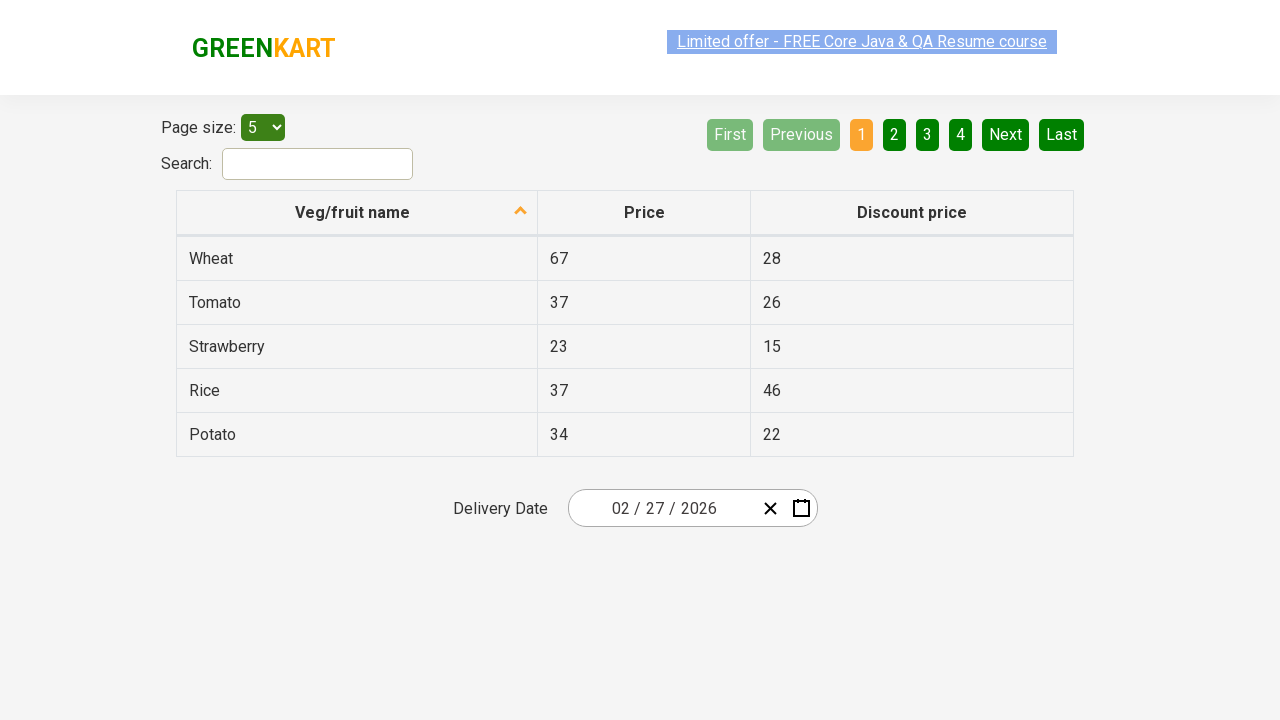

Clicked first column header to sort table at (357, 213) on xpath=//tr/th[1]
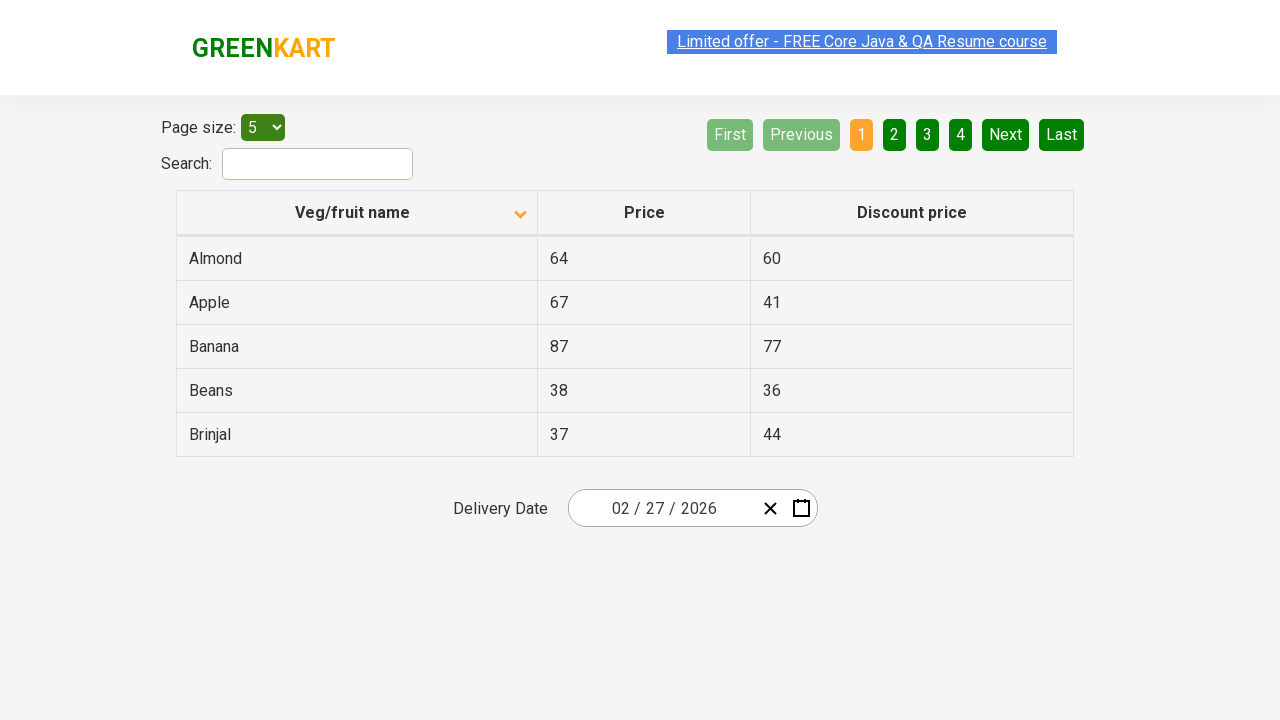

Table rows loaded and visible
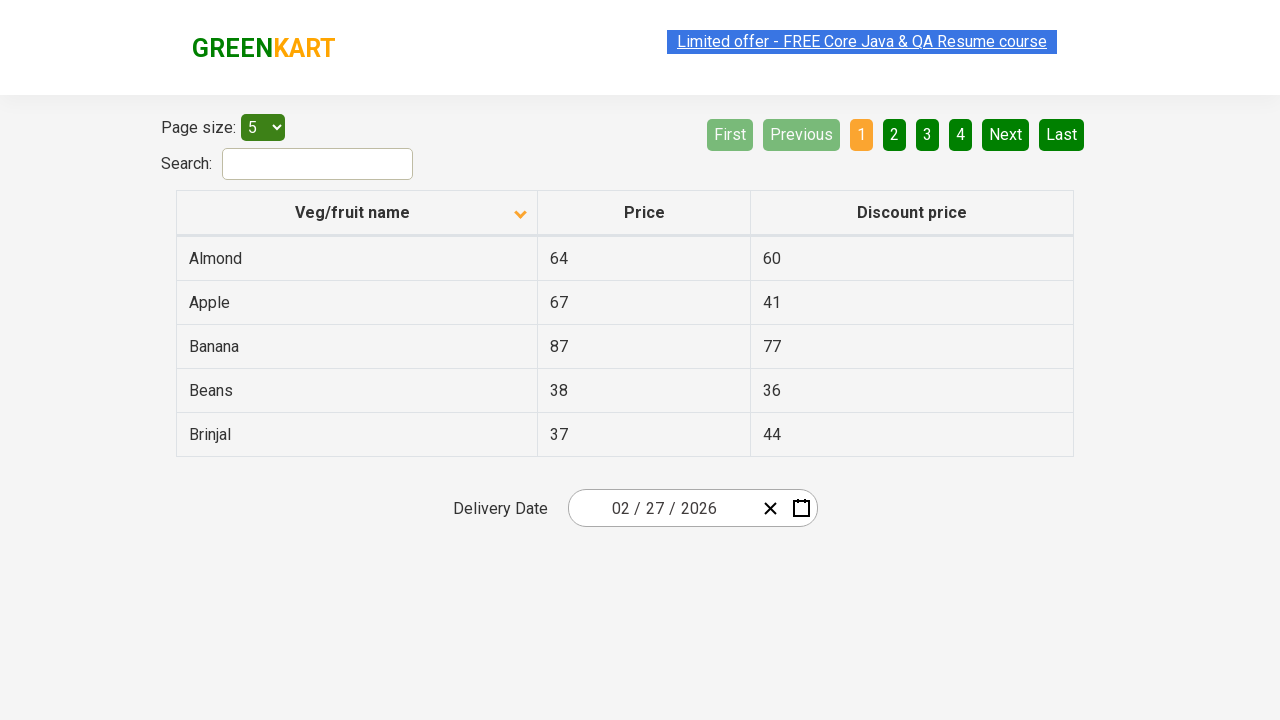

Clicked Next button to navigate to page 2 at (1006, 134) on [aria-label='Next']
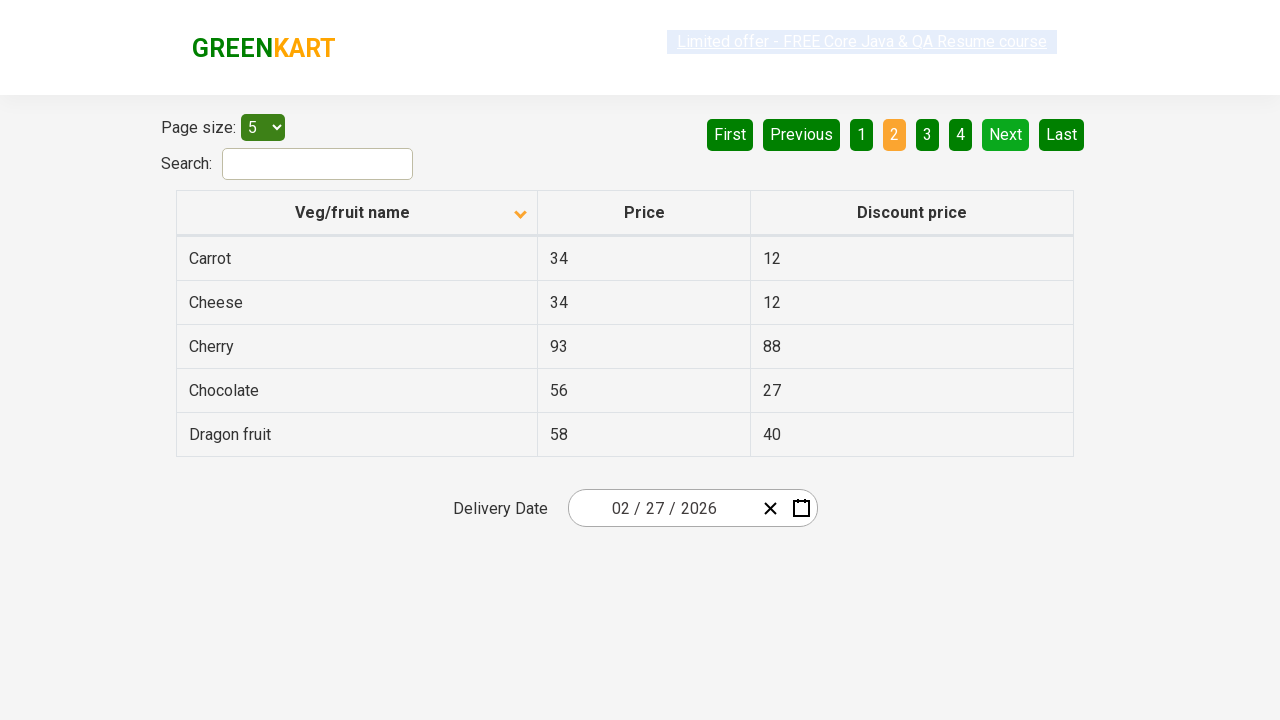

Waited for page transition to complete
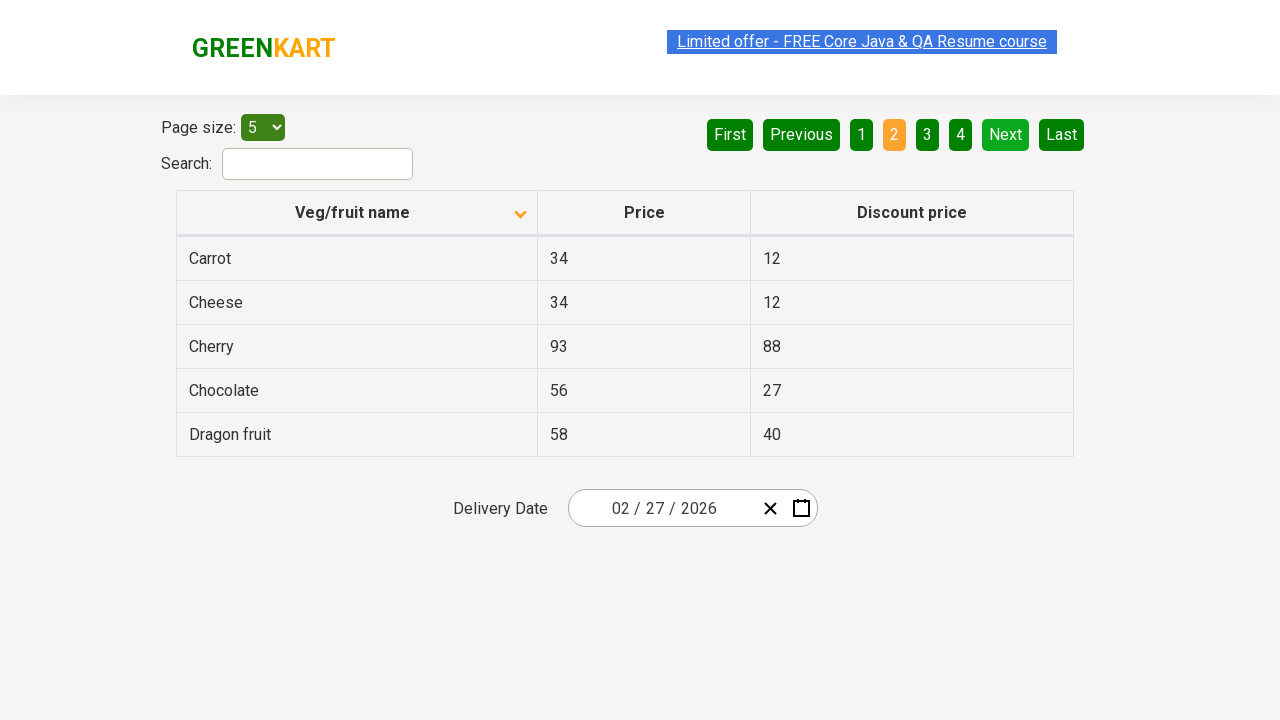

Clicked Next button to navigate to page 3 at (1006, 134) on [aria-label='Next']
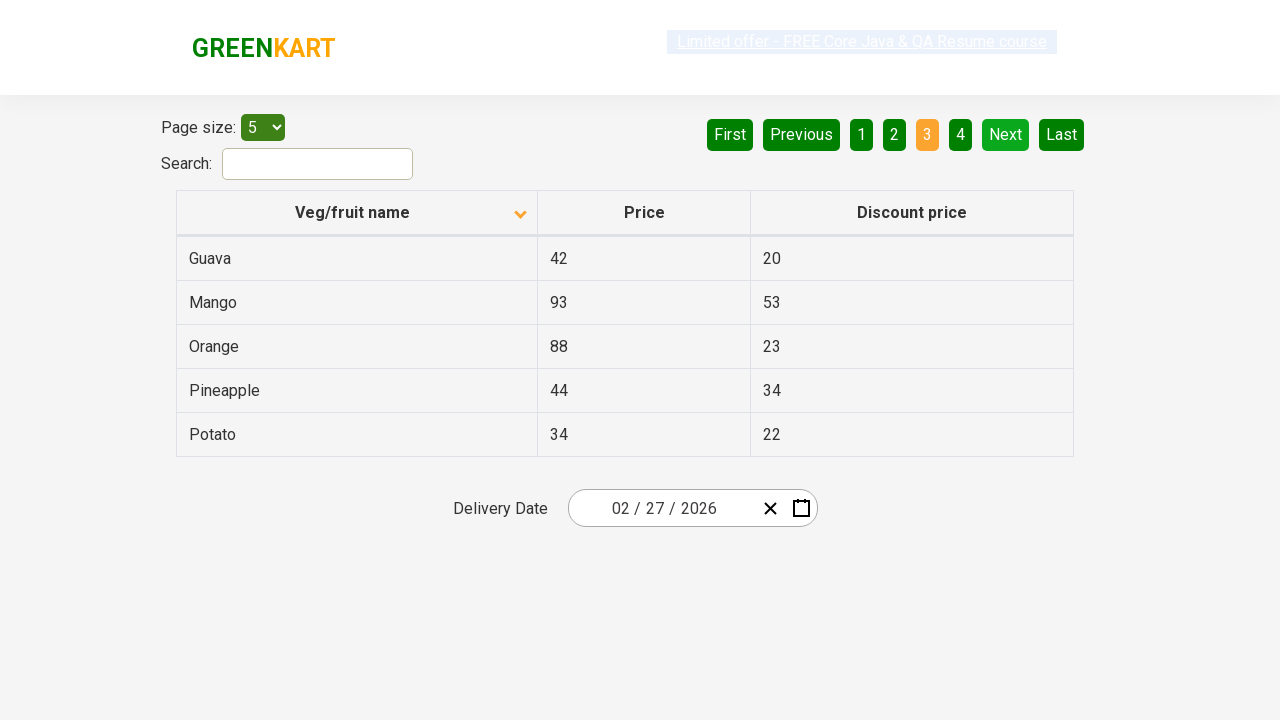

Waited for page transition to complete
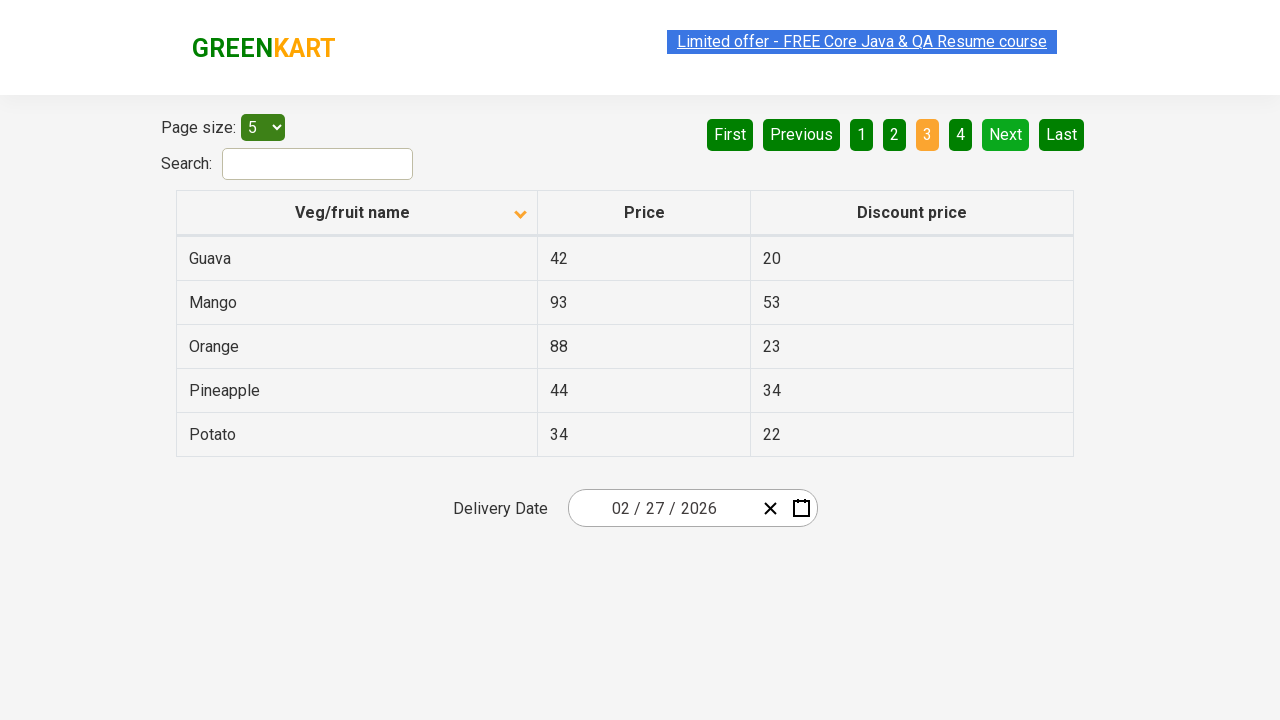

Clicked Next button to navigate to page 4 at (1006, 134) on [aria-label='Next']
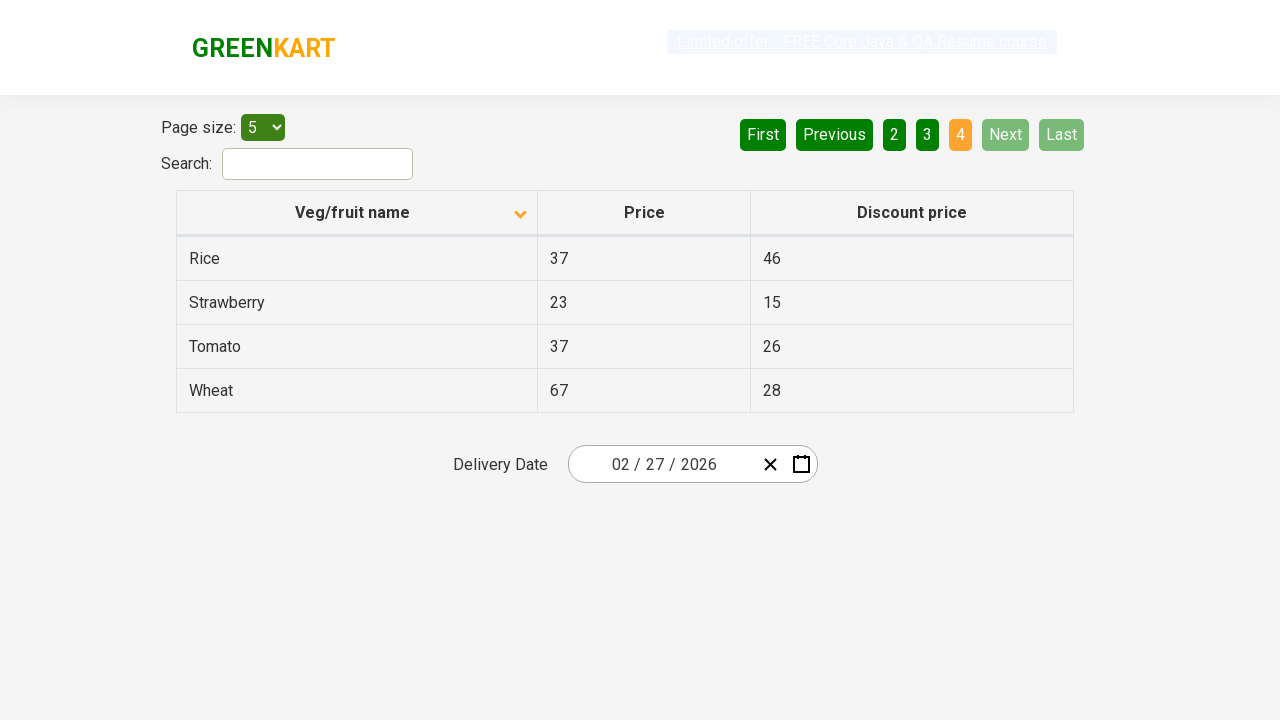

Waited for page transition to complete
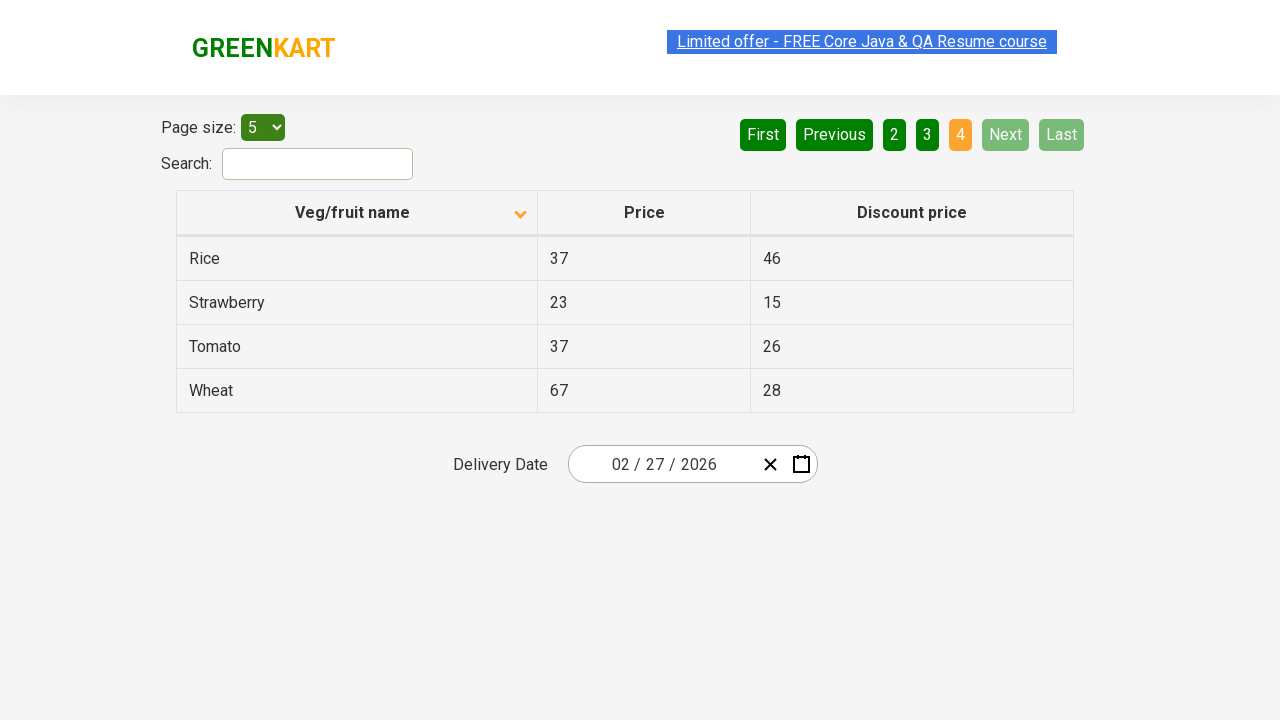

Found 'Rice' in table on page 4
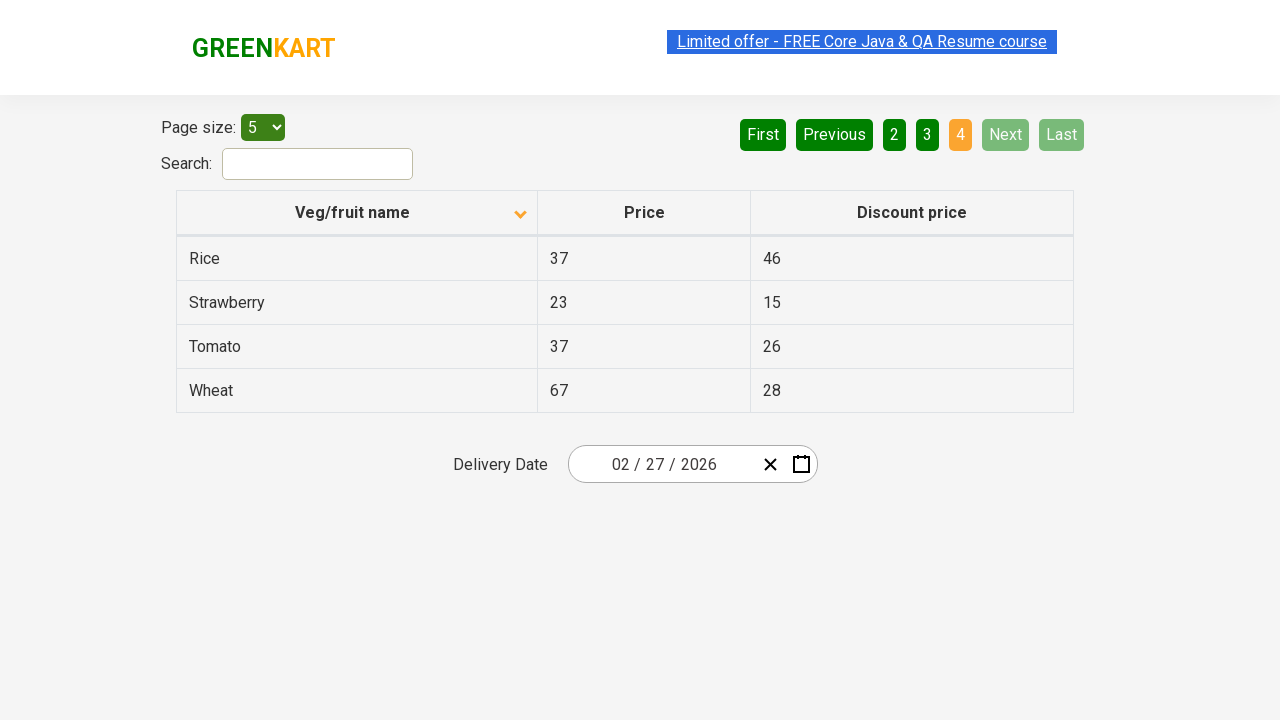

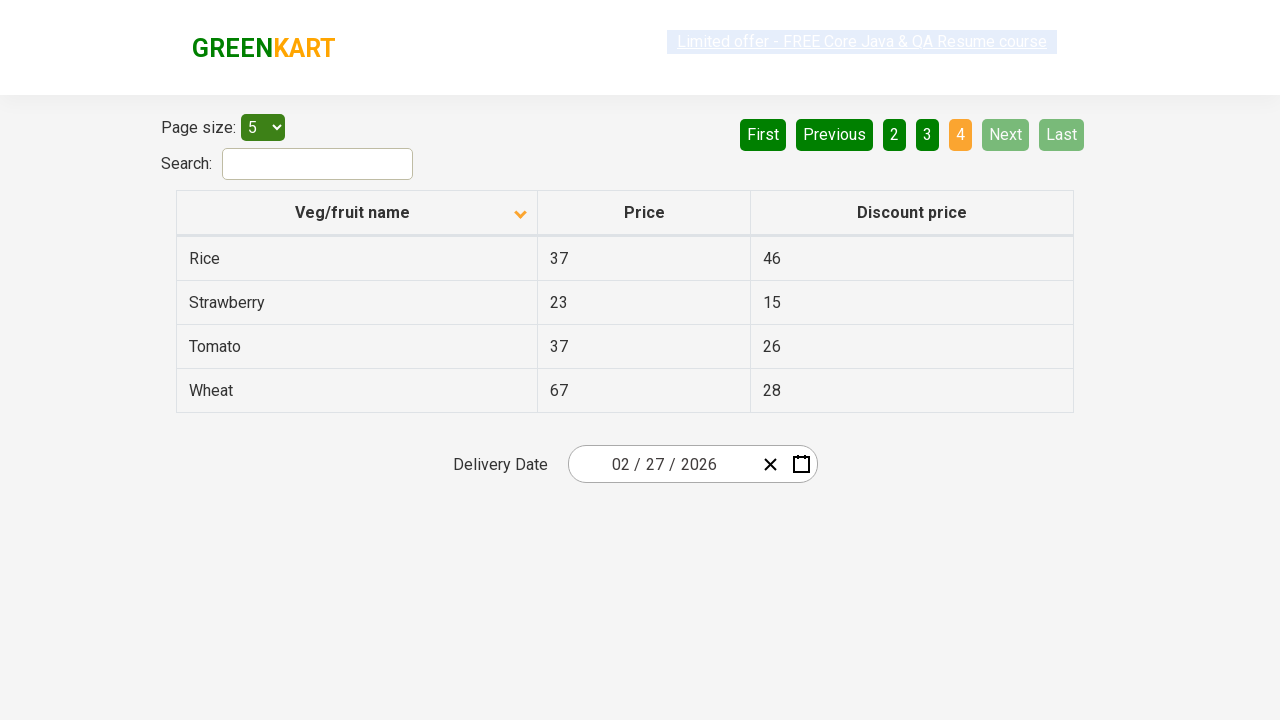